Tests the browse functionality on Open Trivia Database by clicking the BROWSE button, searching for "Science: Computers" category, and verifying the pagination displays 25 items in the results table.

Starting URL: https://opentdb.com/

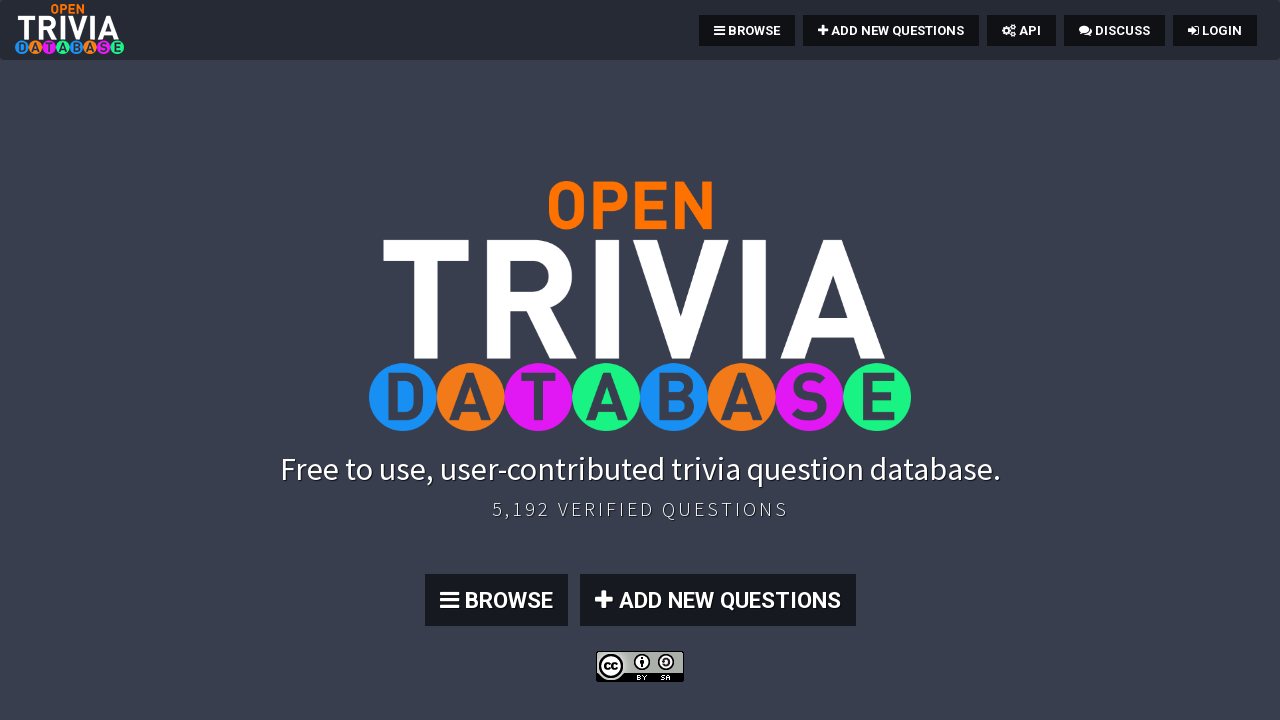

Clicked the BROWSE button at (496, 600) on xpath=//*[text()=' BROWSE']
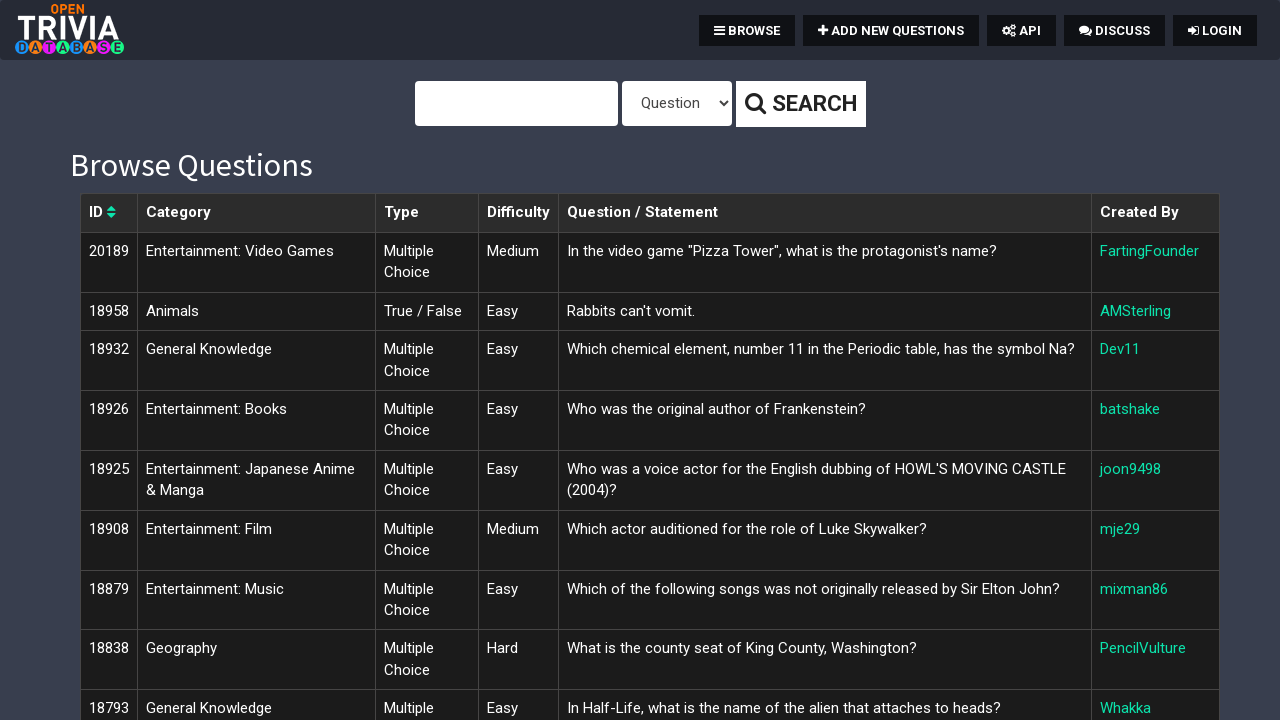

Filled search field with 'Science: Computers' on #query
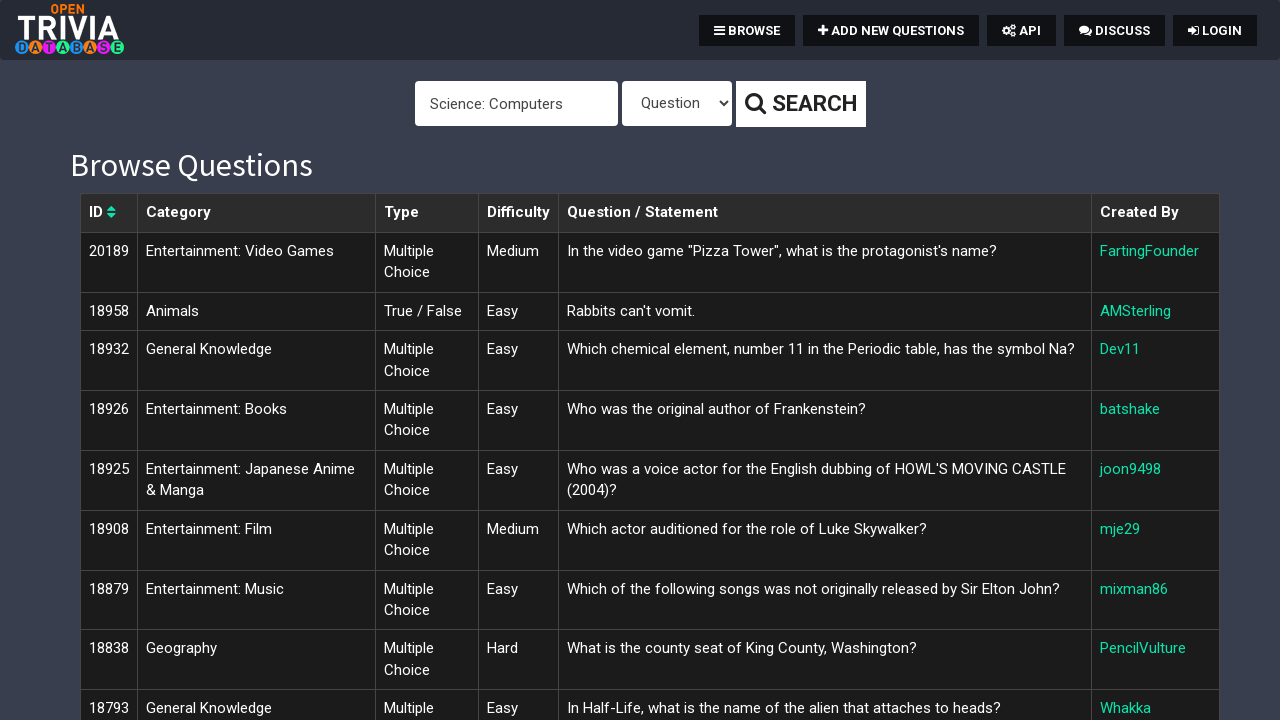

Selected 'Category' from the type dropdown on #type
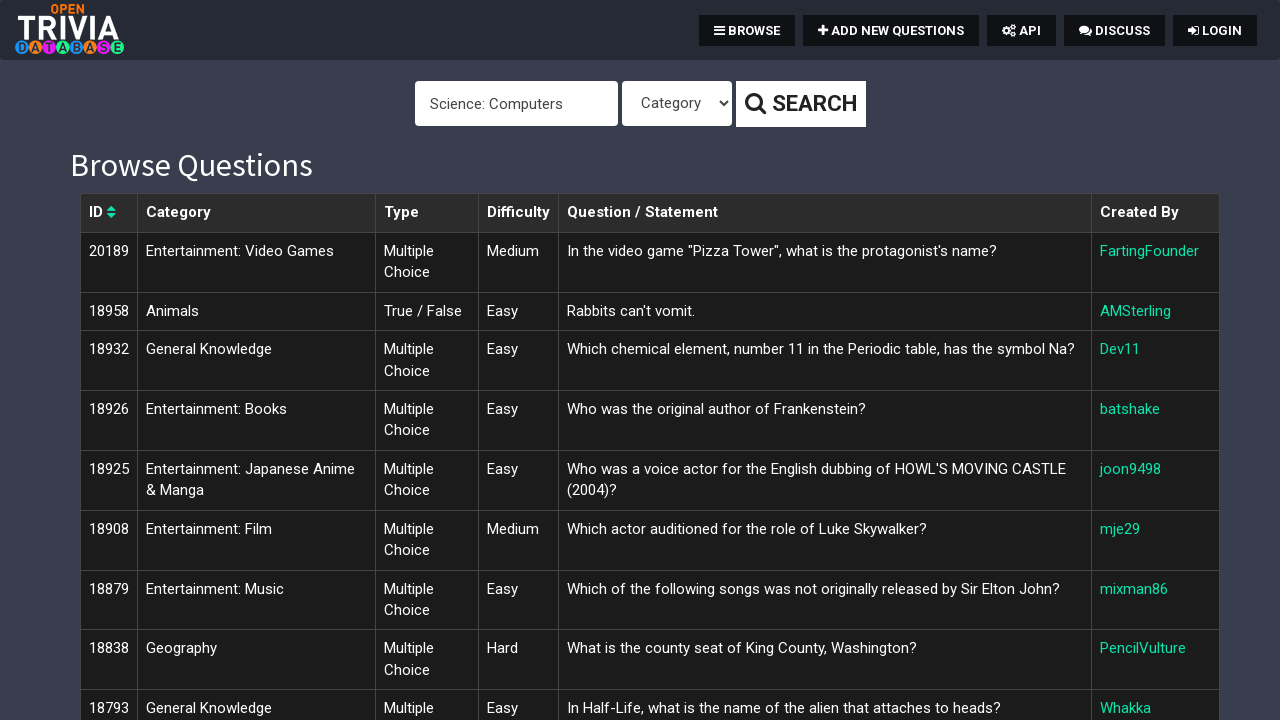

Clicked the Search button at (800, 104) on xpath=//*[text()=' Search']
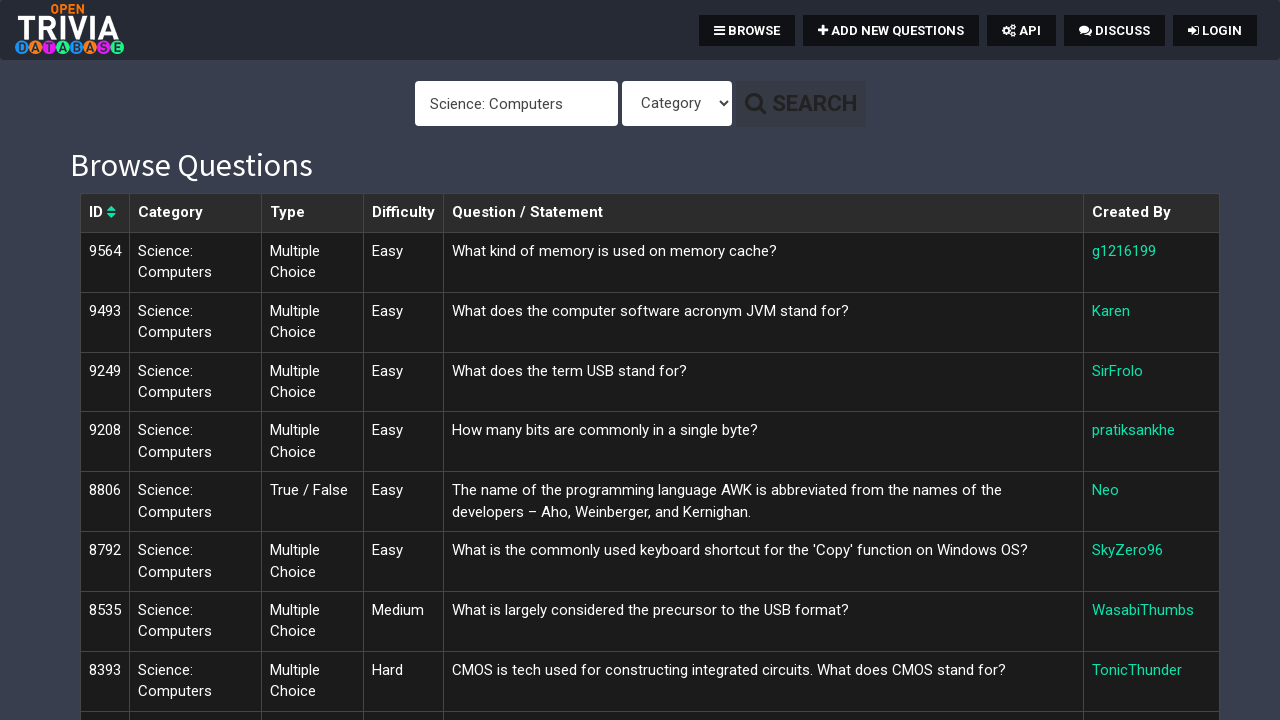

Results table loaded with pagination displaying 25 items
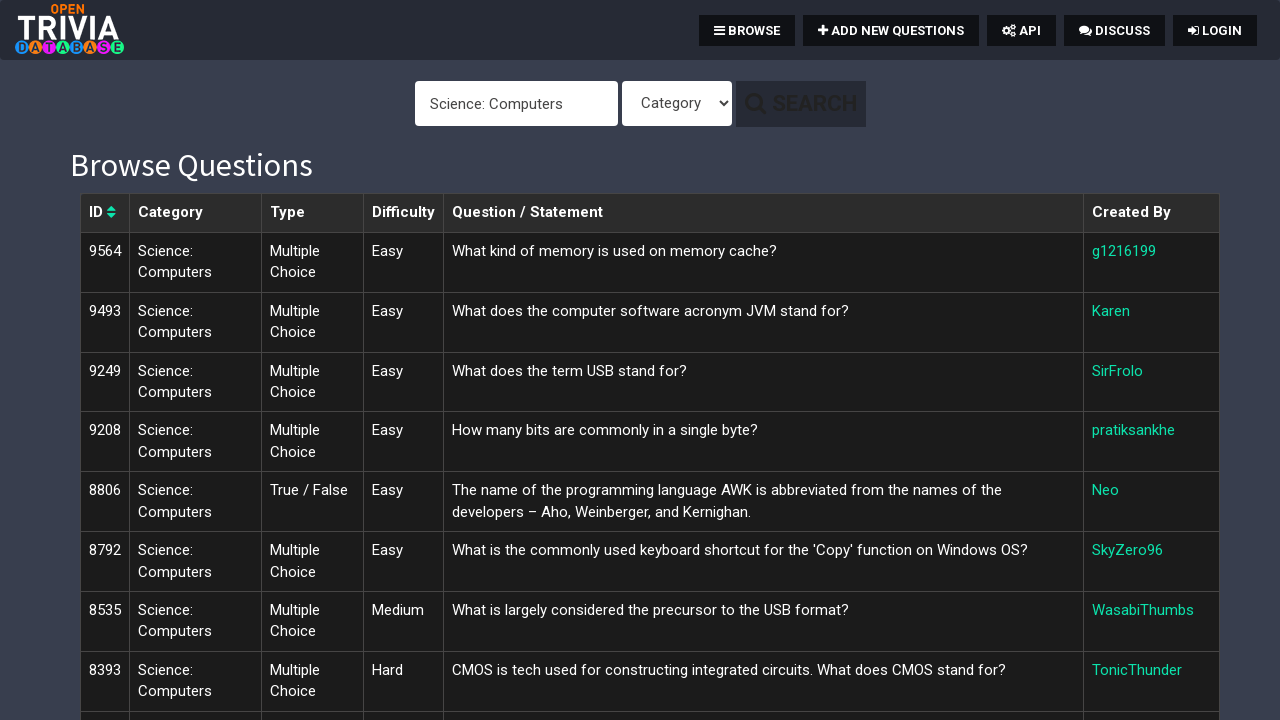

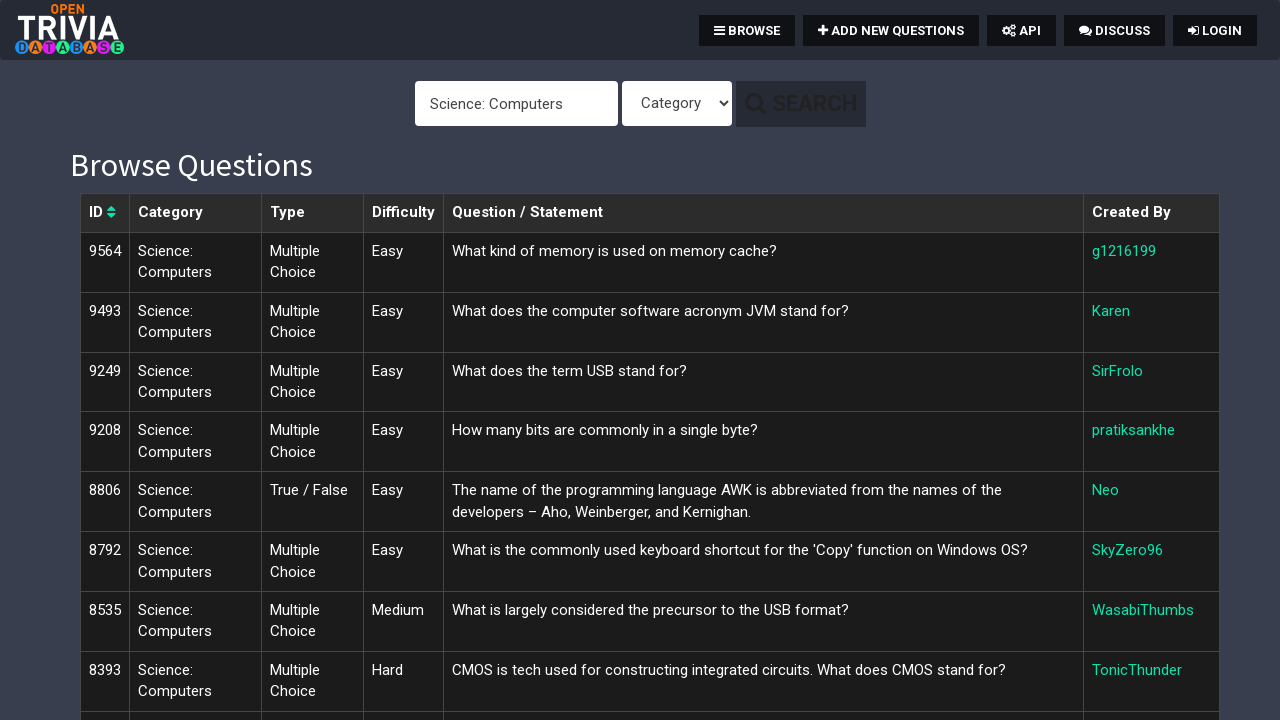